Tests dropdown selection by calculating the sum of two numbers displayed on the page and selecting the result from a dropdown menu

Starting URL: http://suninjuly.github.io/selects1.html

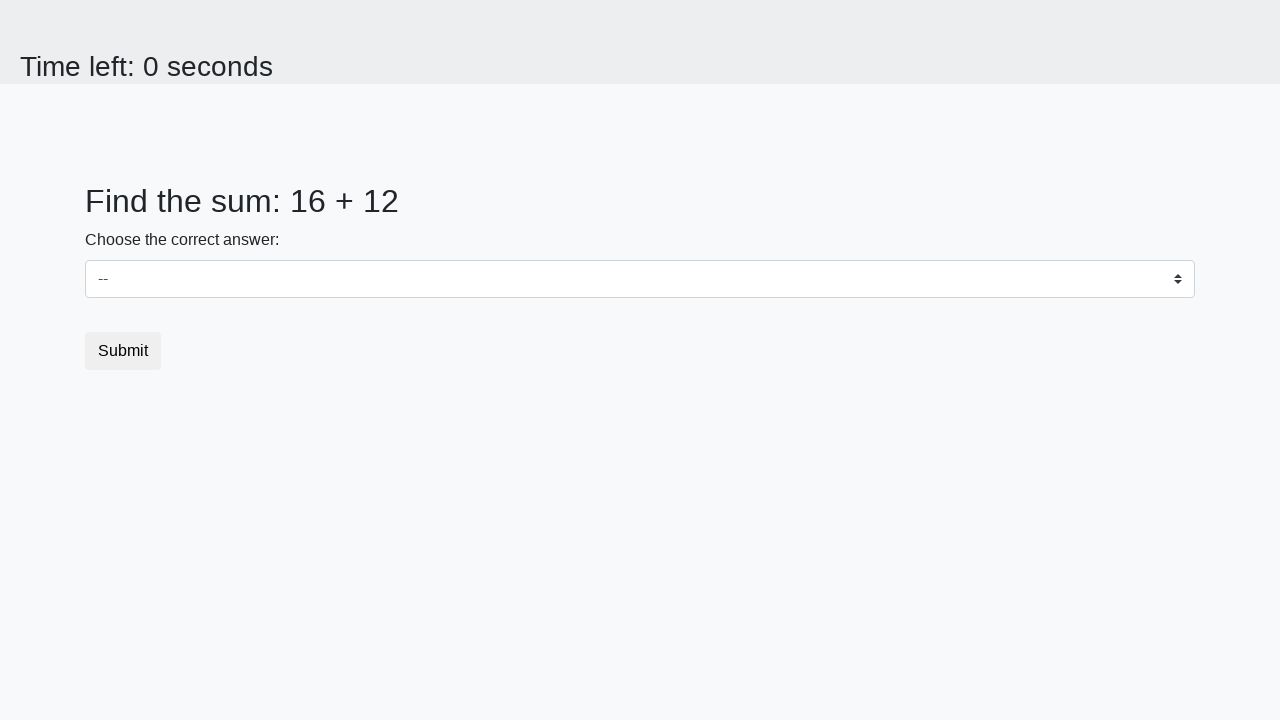

Navigated to dropdown selection test page
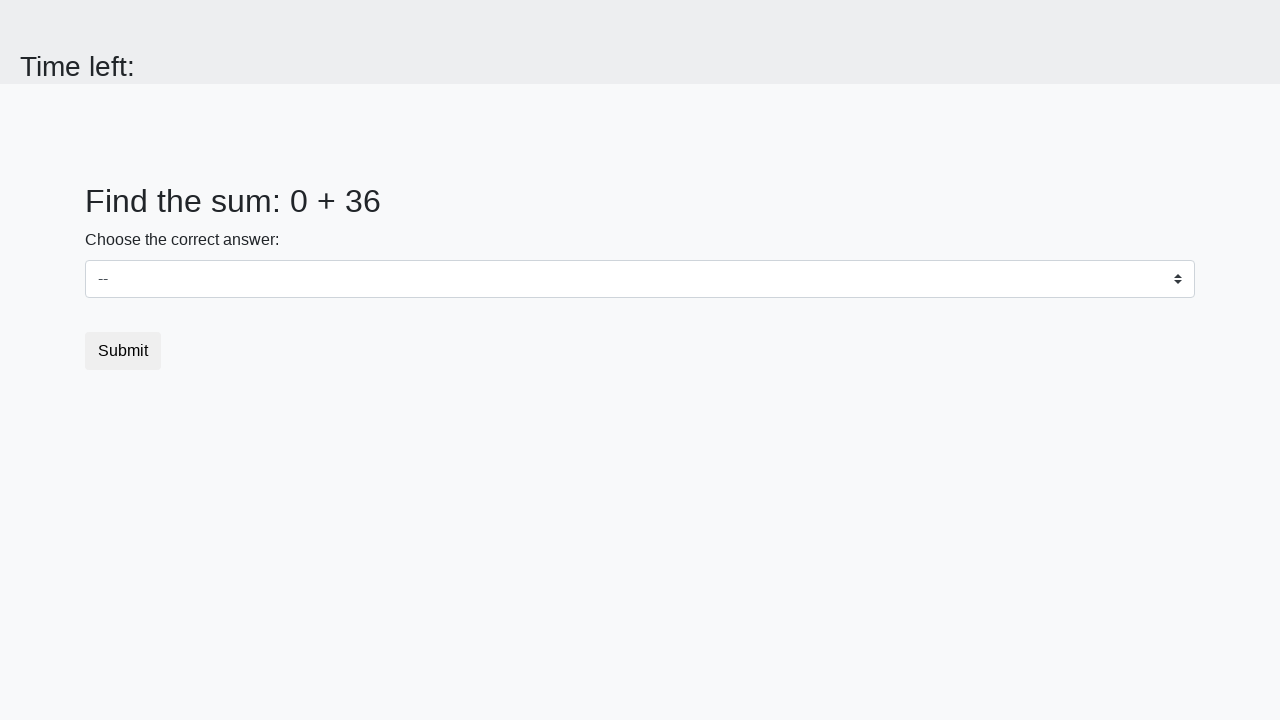

Retrieved first number from page
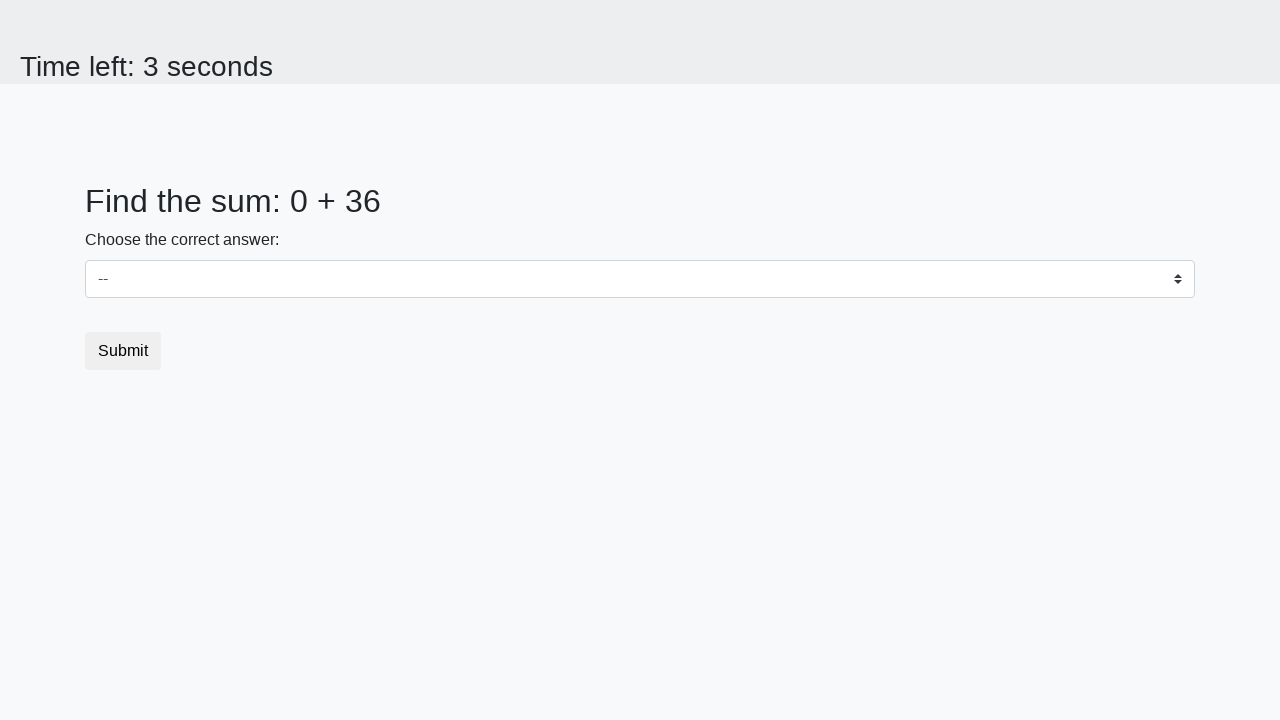

Retrieved second number from page
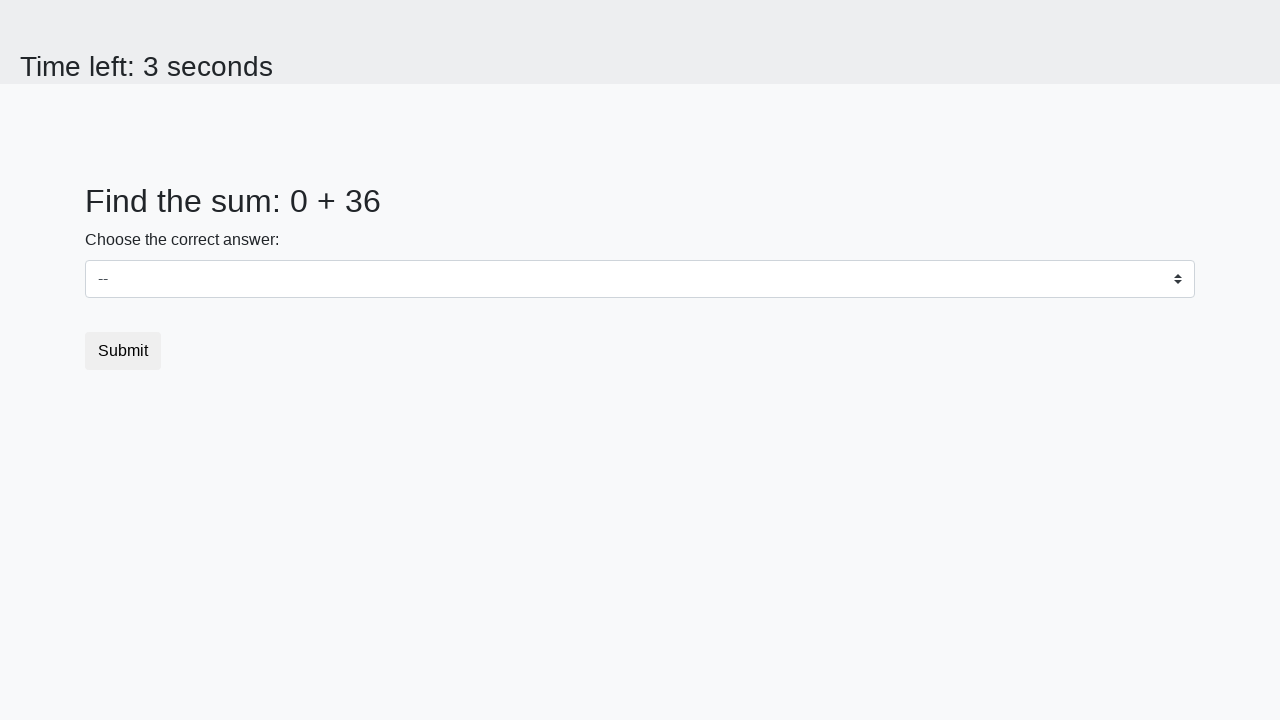

Calculated sum of 0 + 36 = 36
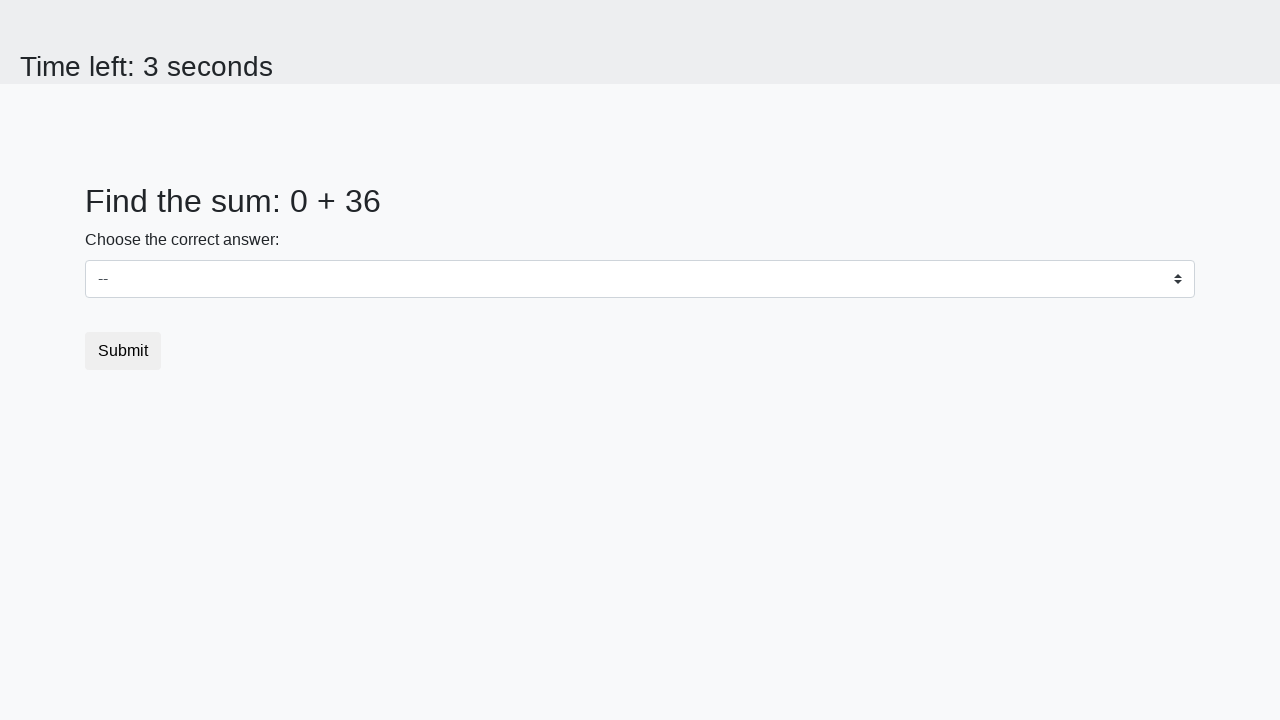

Selected value 36 from dropdown menu on .custom-select
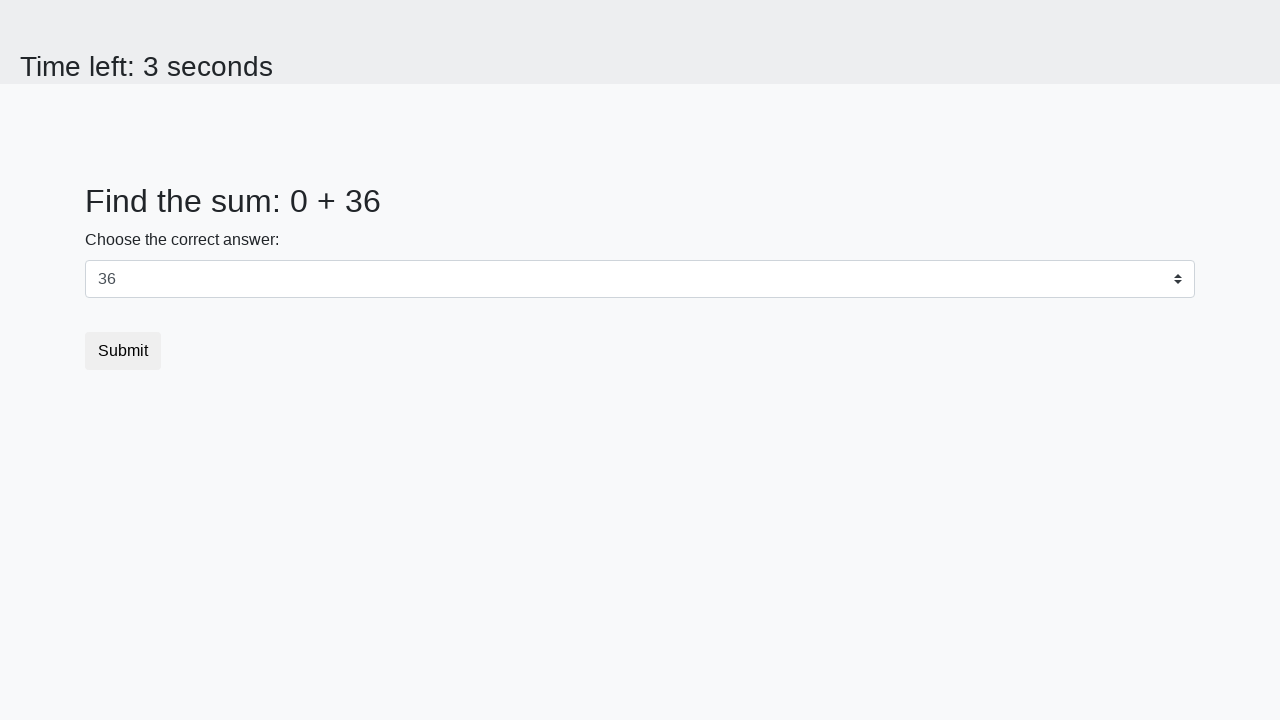

Clicked submit button at (123, 351) on button[type='submit']
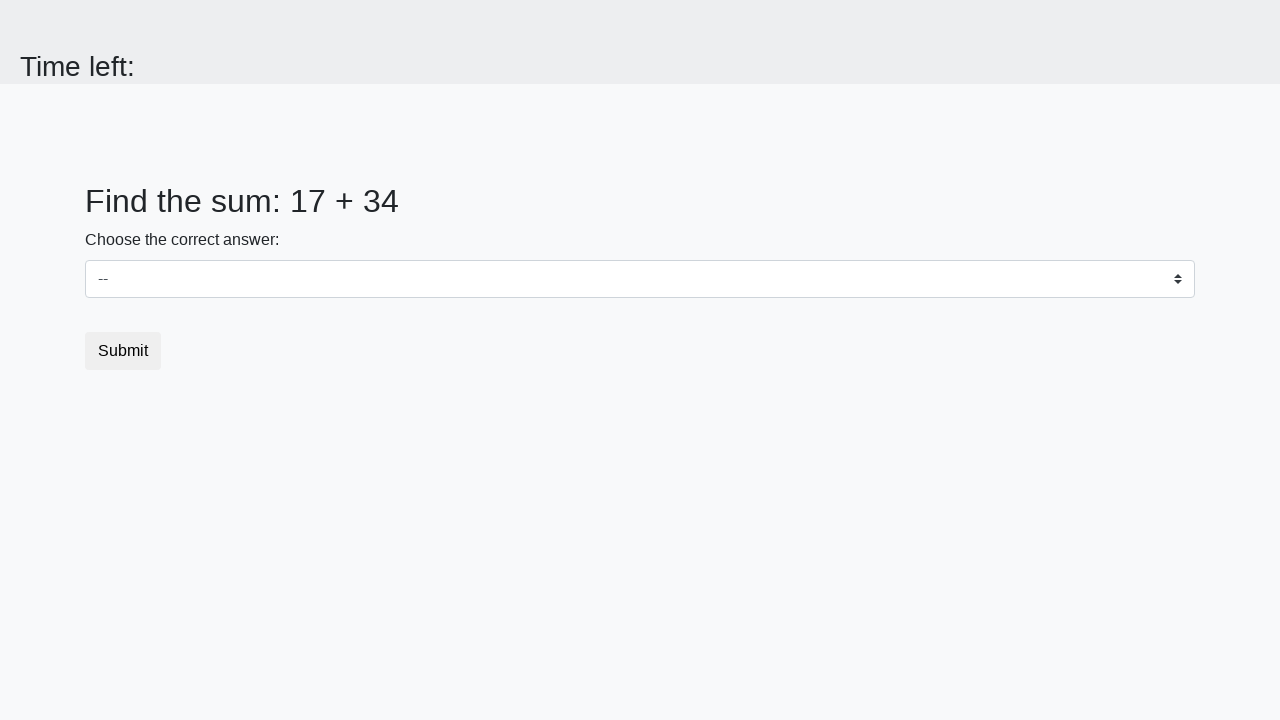

Alert dialog accepted
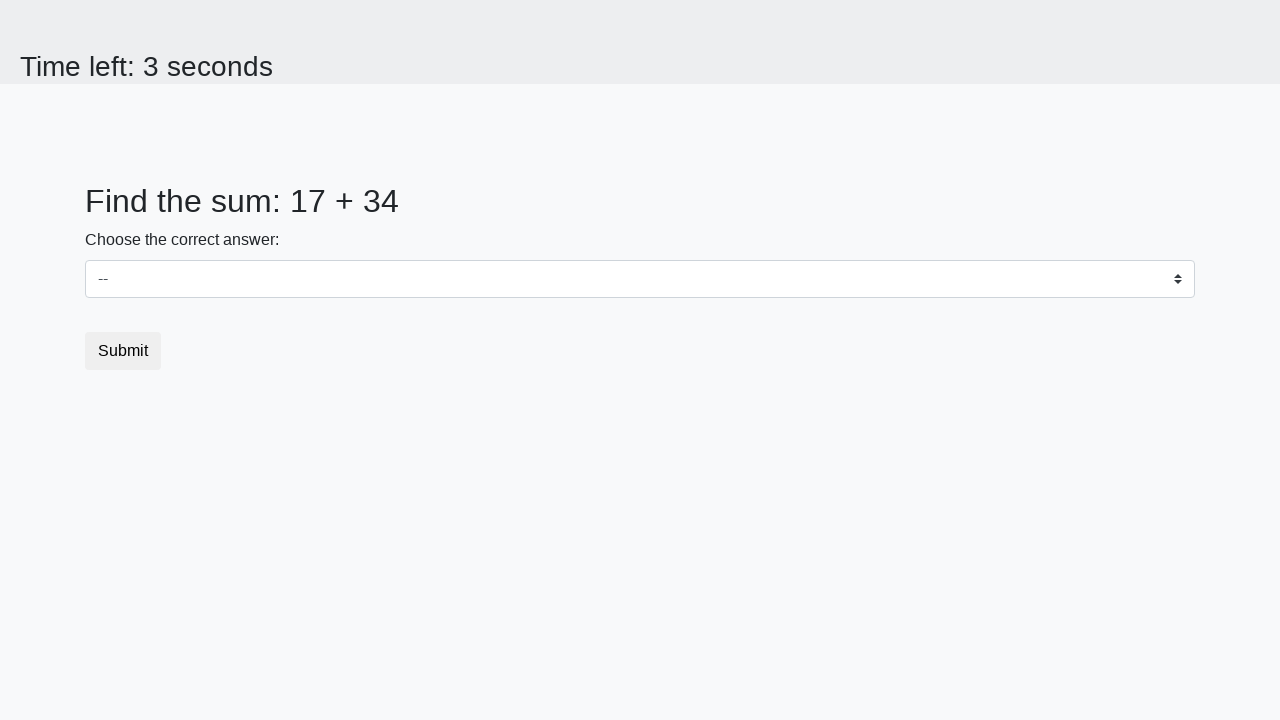

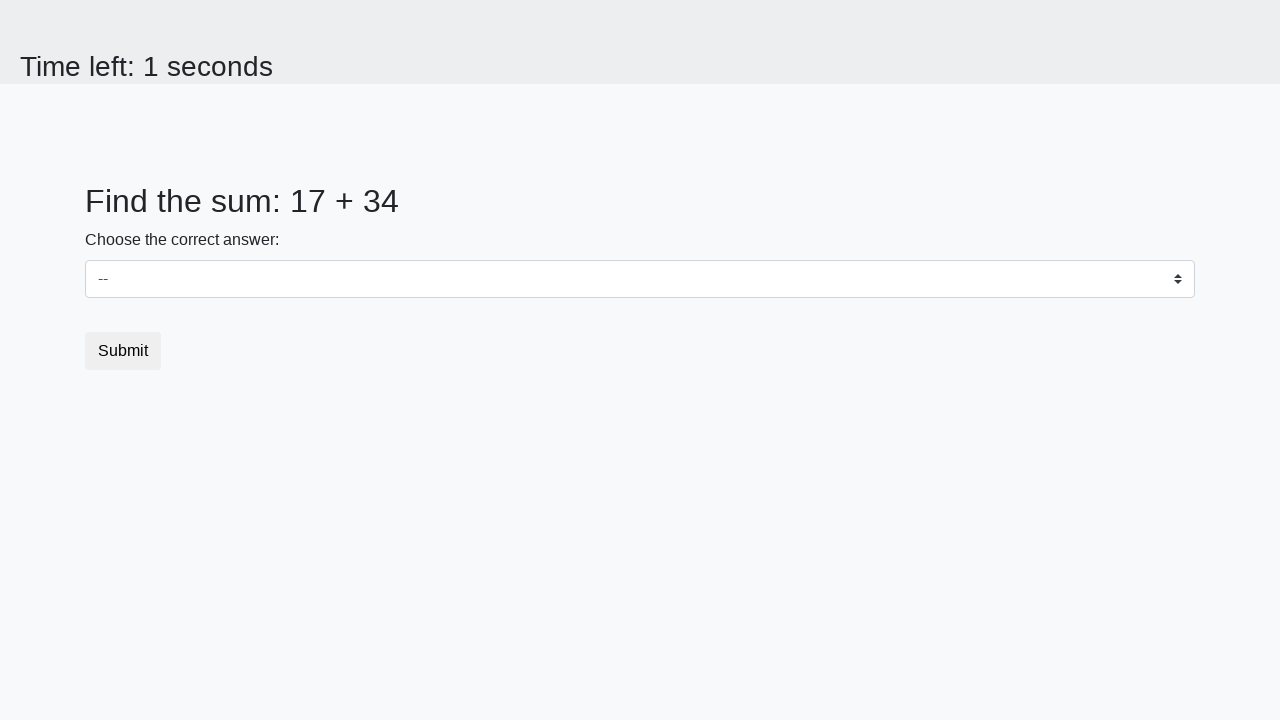